Tests that clicking Clear completed removes completed items from the list

Starting URL: https://demo.playwright.dev/todomvc

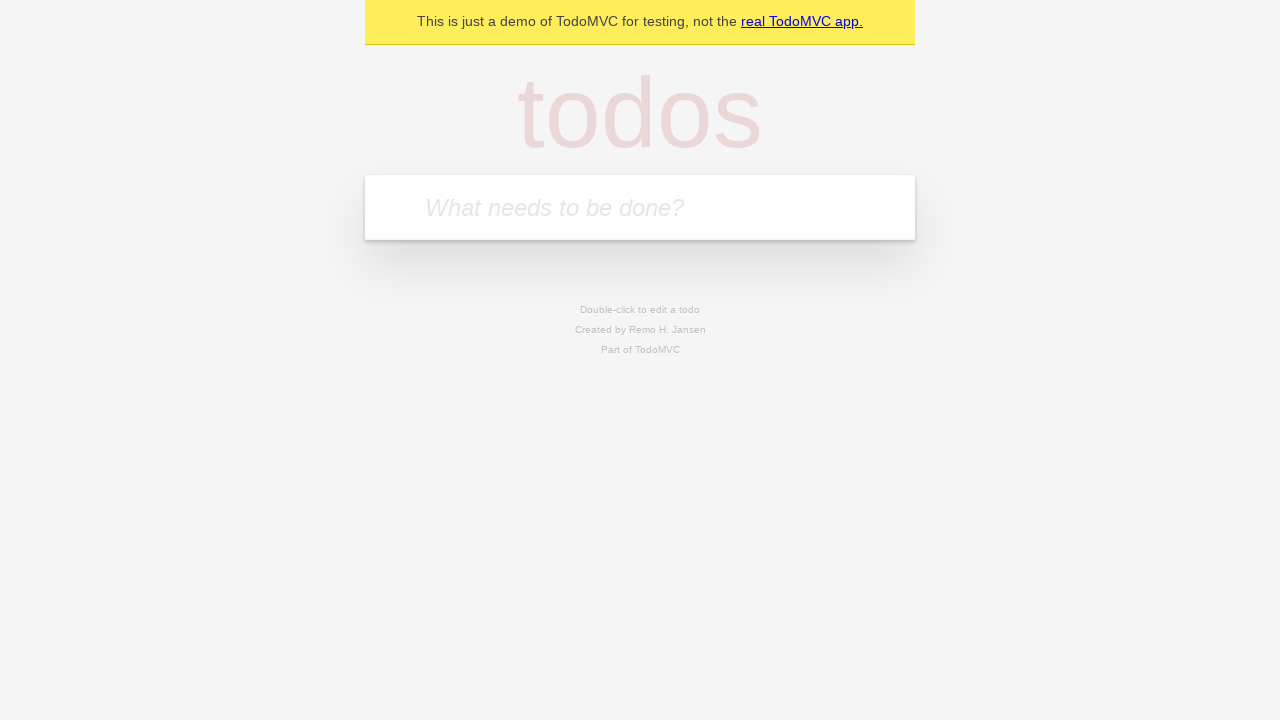

Filled todo input with 'buy some cheese' on internal:attr=[placeholder="What needs to be done?"i]
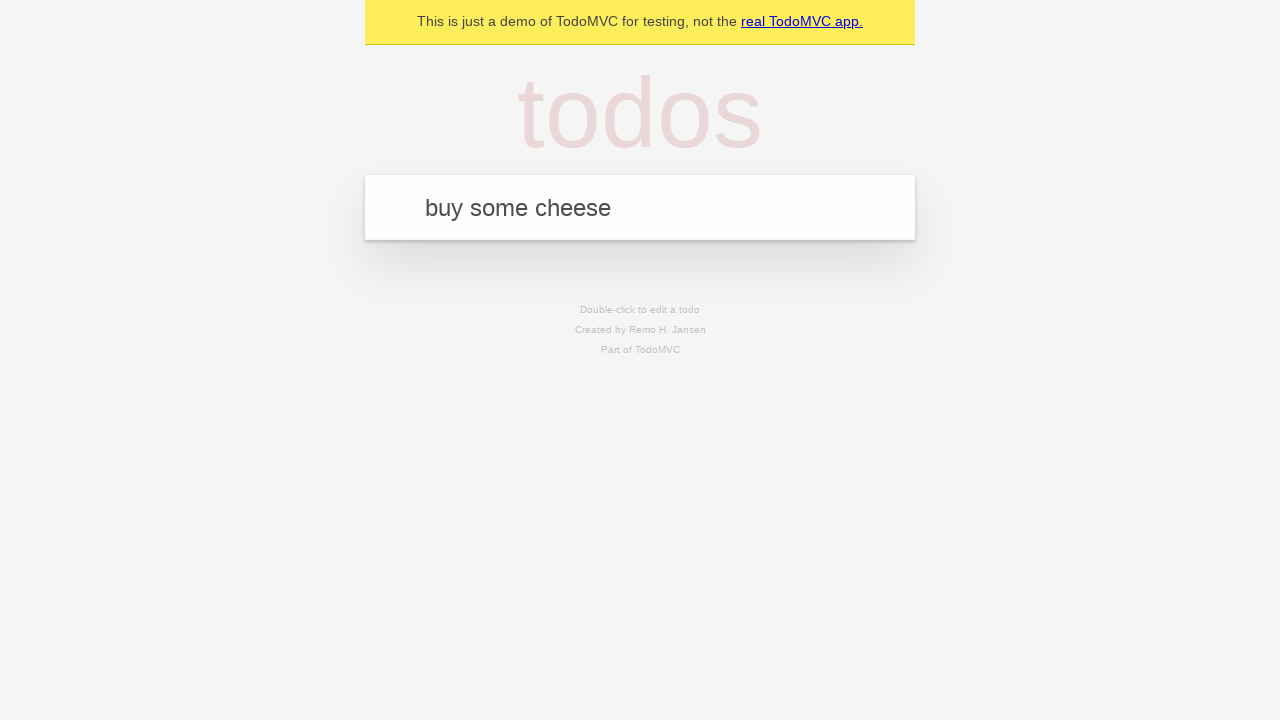

Pressed Enter to add first todo on internal:attr=[placeholder="What needs to be done?"i]
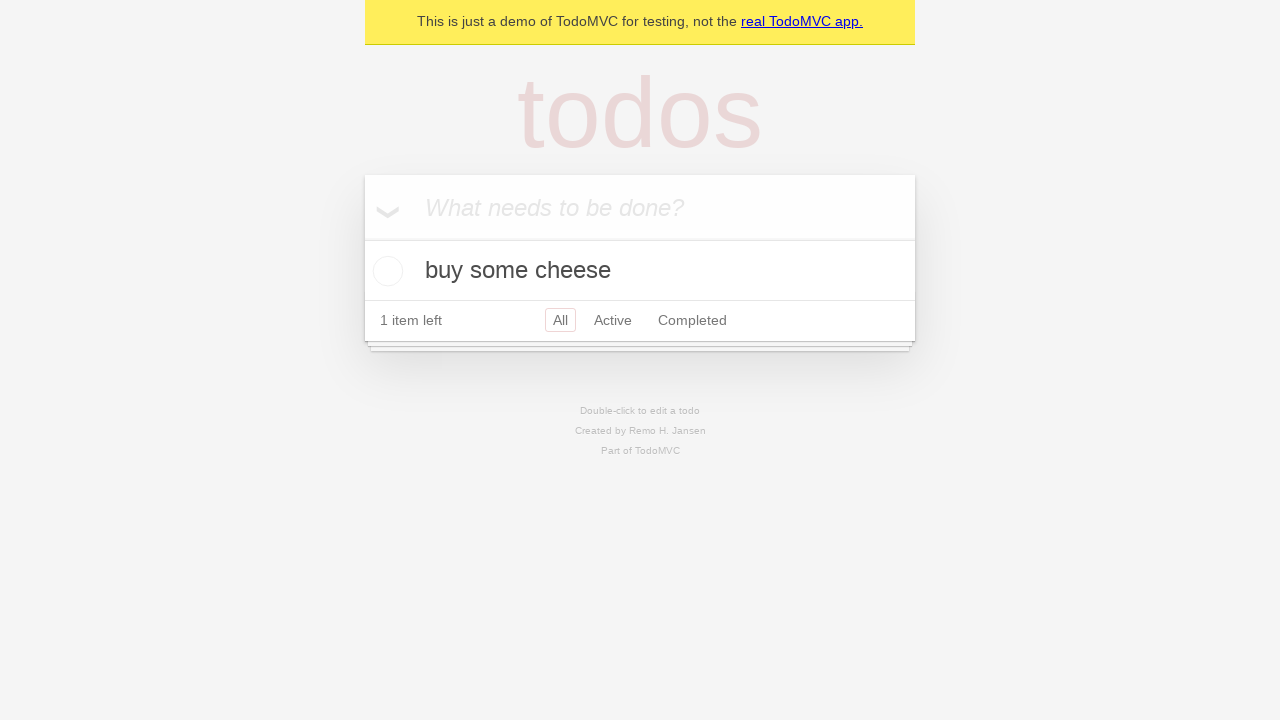

Filled todo input with 'feed the cat' on internal:attr=[placeholder="What needs to be done?"i]
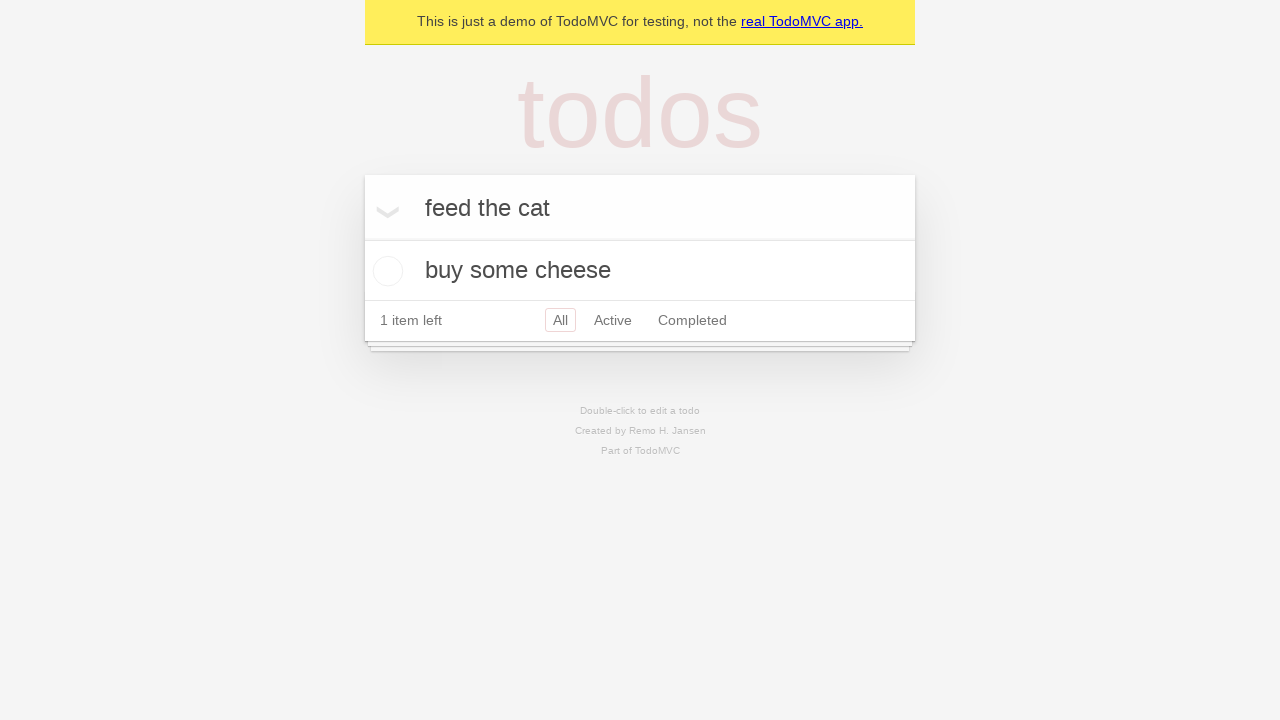

Pressed Enter to add second todo on internal:attr=[placeholder="What needs to be done?"i]
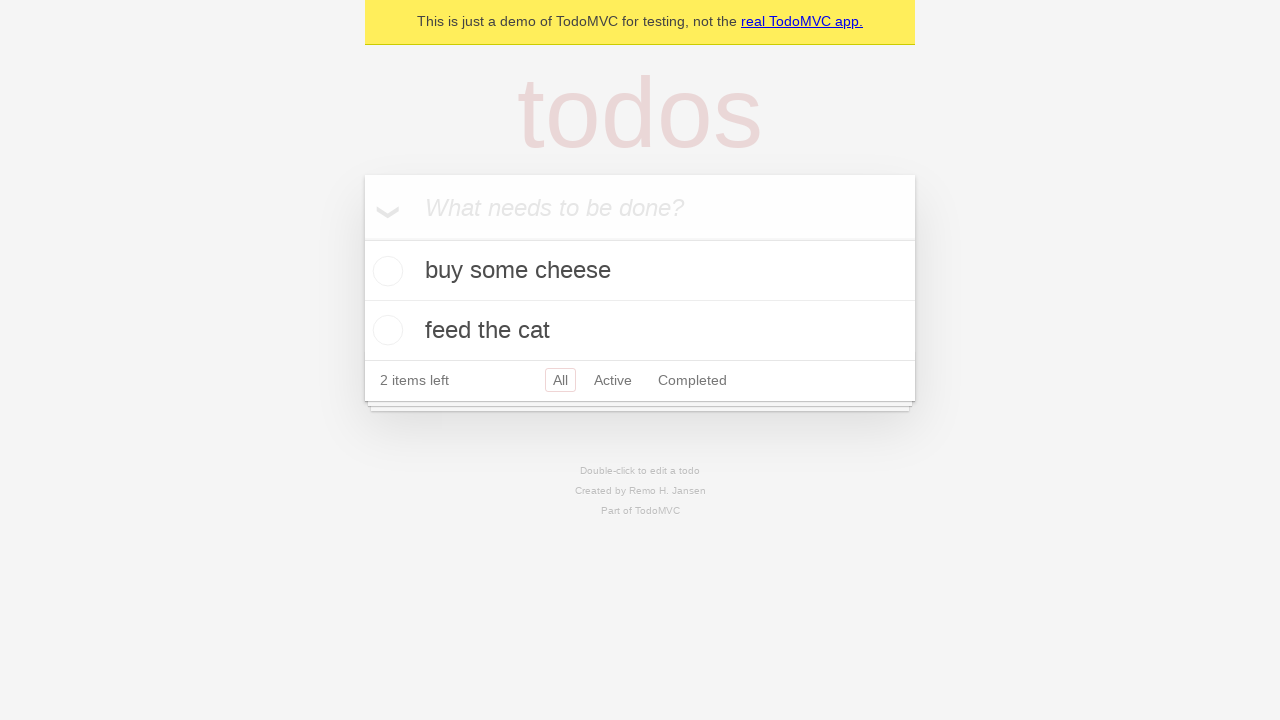

Filled todo input with 'book a doctors appointment' on internal:attr=[placeholder="What needs to be done?"i]
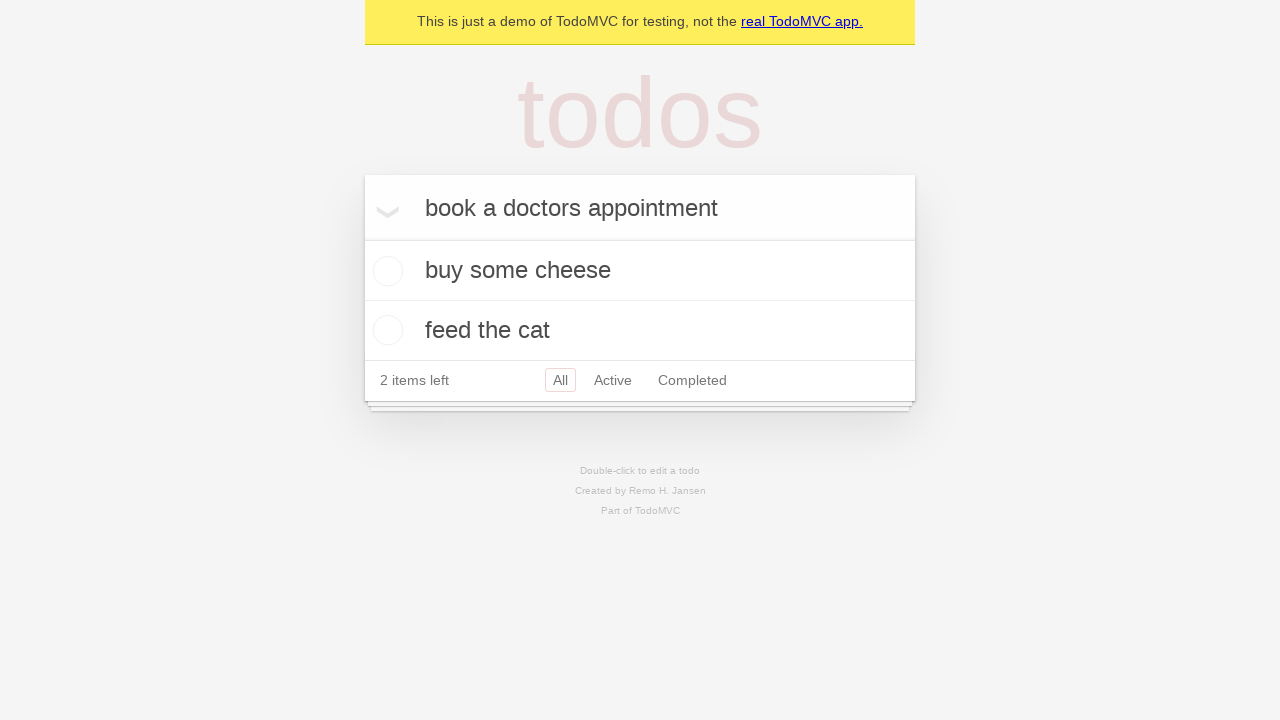

Pressed Enter to add third todo on internal:attr=[placeholder="What needs to be done?"i]
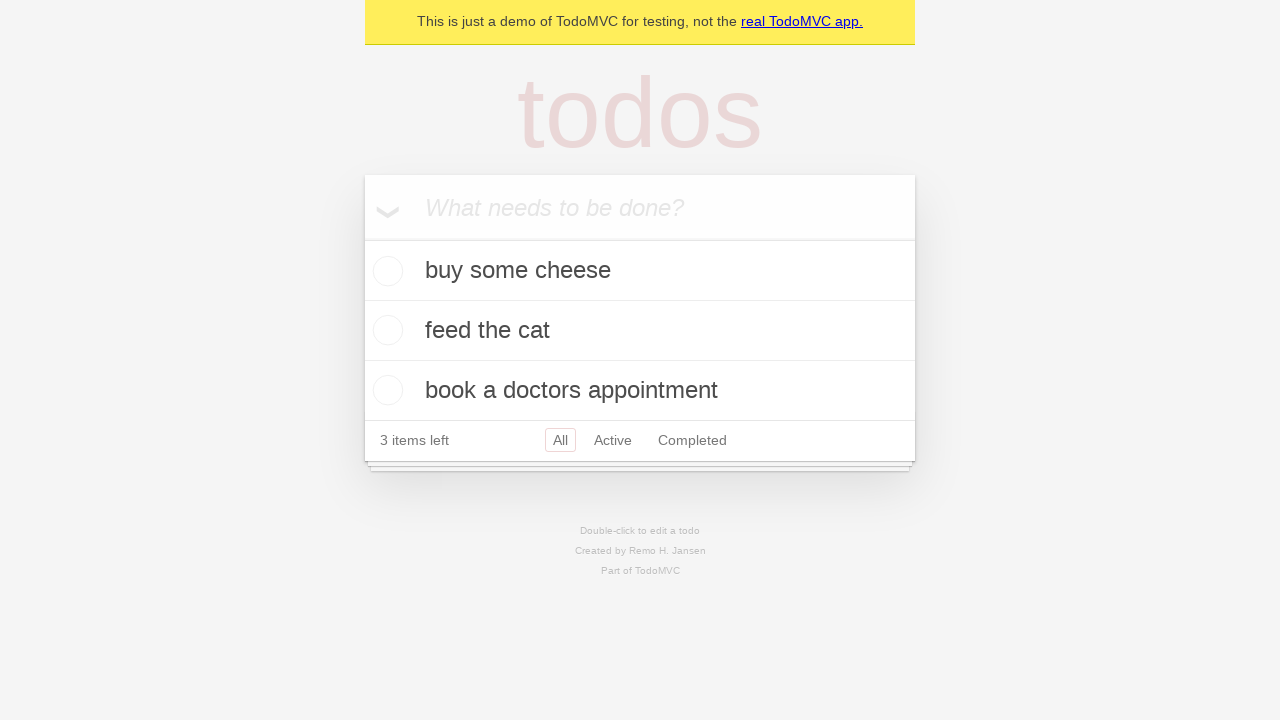

Checked the second todo item (feed the cat) at (385, 330) on internal:testid=[data-testid="todo-item"s] >> nth=1 >> internal:role=checkbox
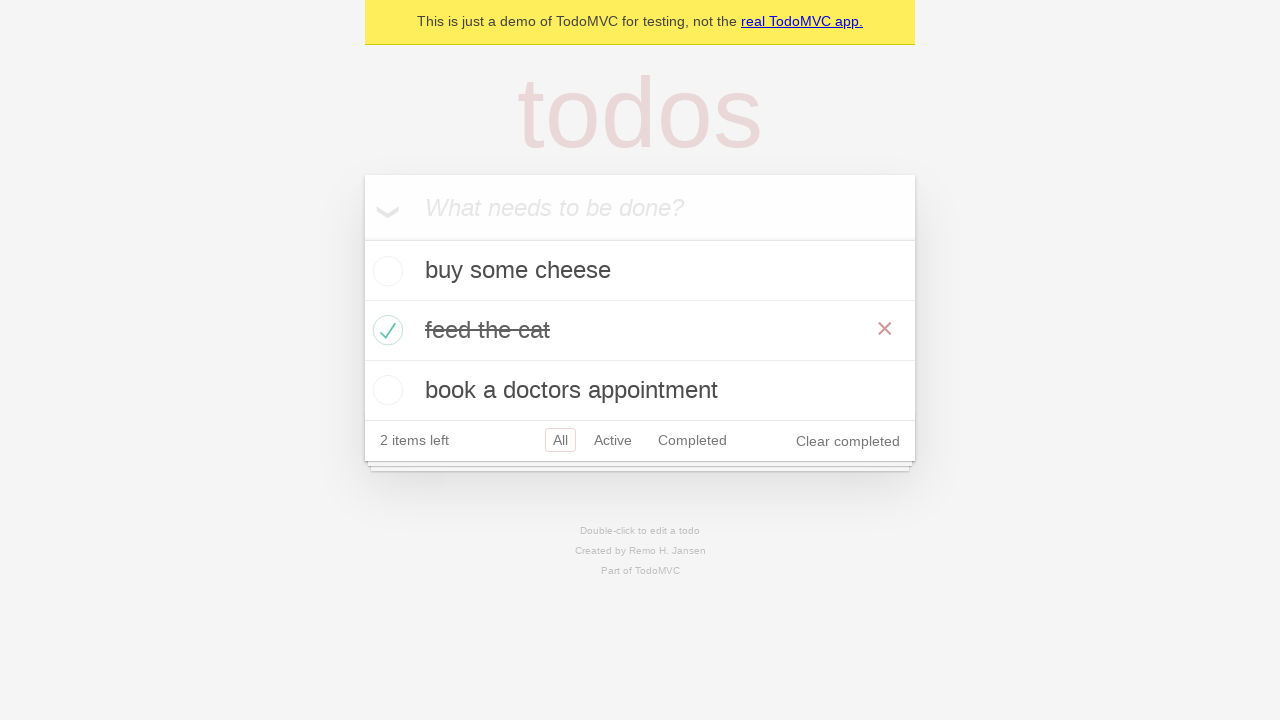

Clicked Clear completed button to remove checked items at (848, 441) on internal:role=button[name="Clear completed"i]
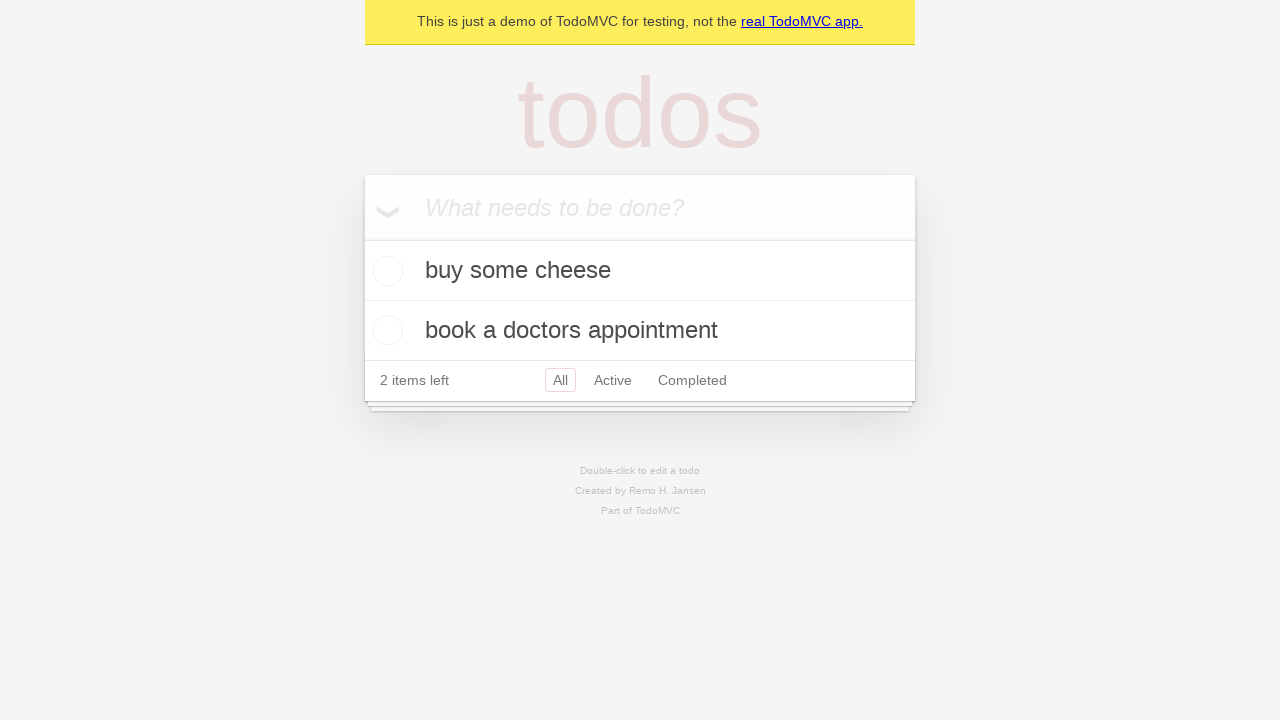

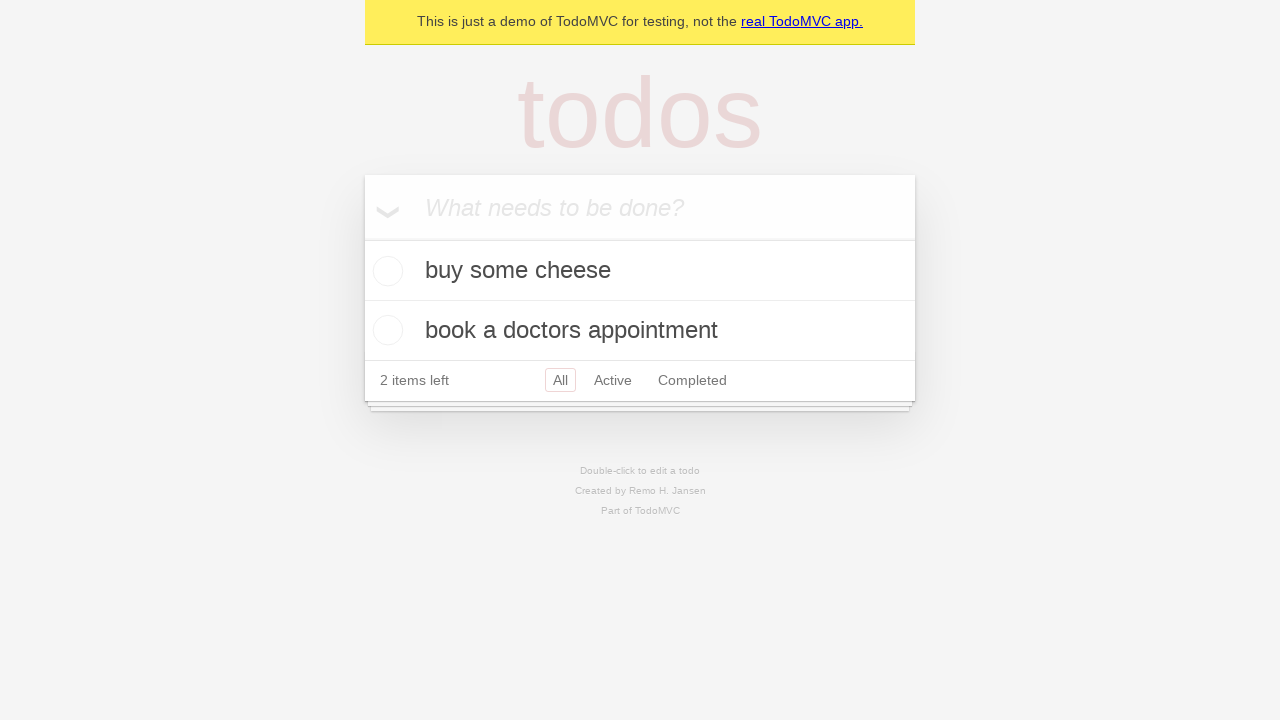